Navigates to a test page and clicks on a dropdown select element

Starting URL: https://omayo.blogspot.com/

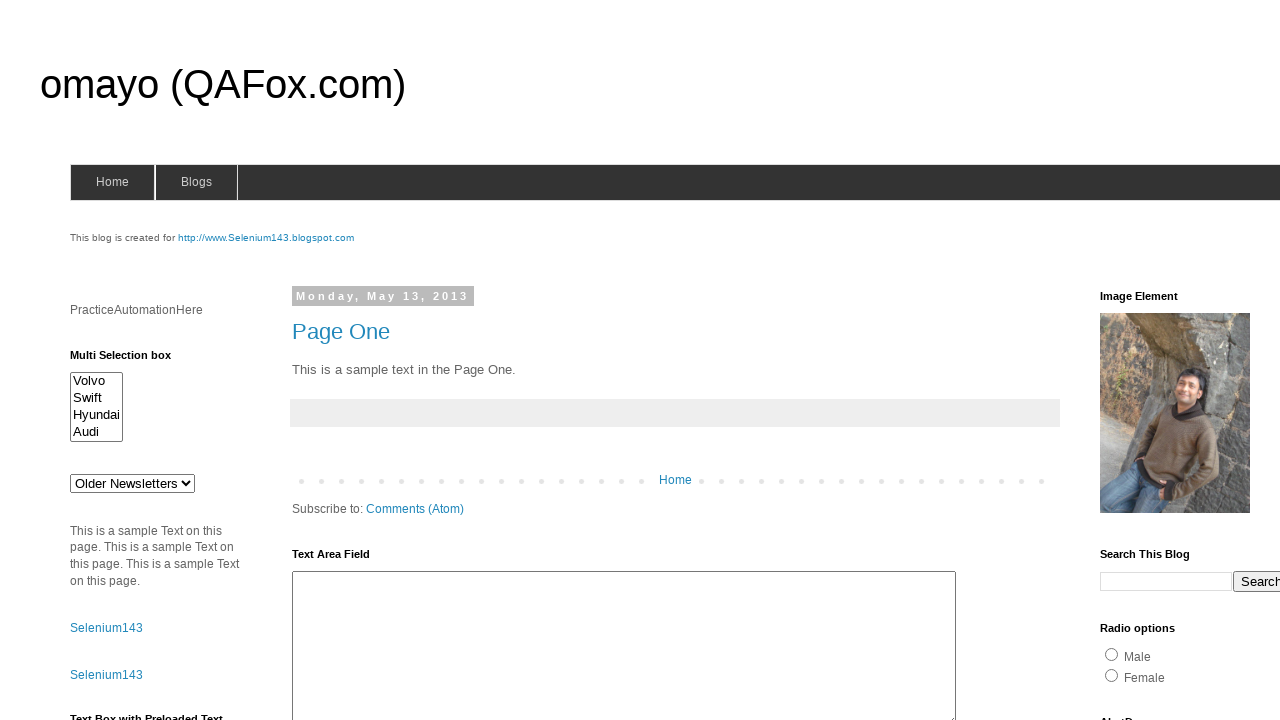

Clicked on dropdown select element with id 'drop1' at (132, 483) on select#drop1
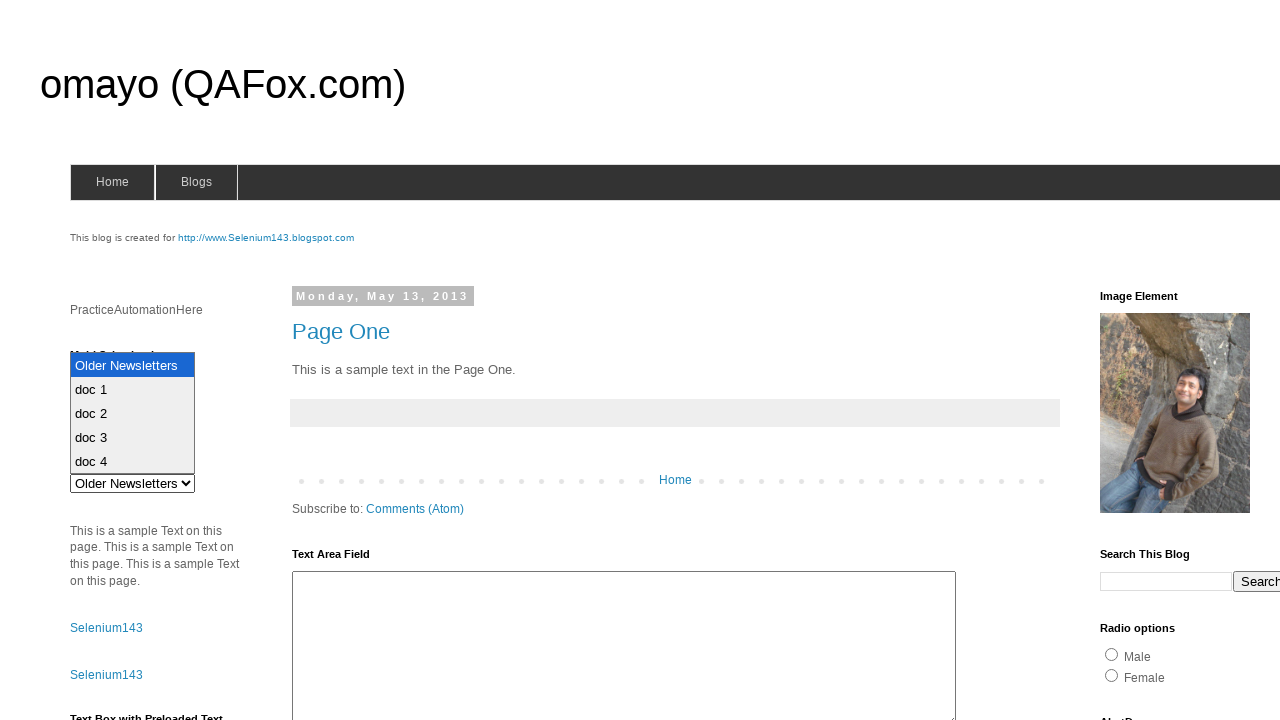

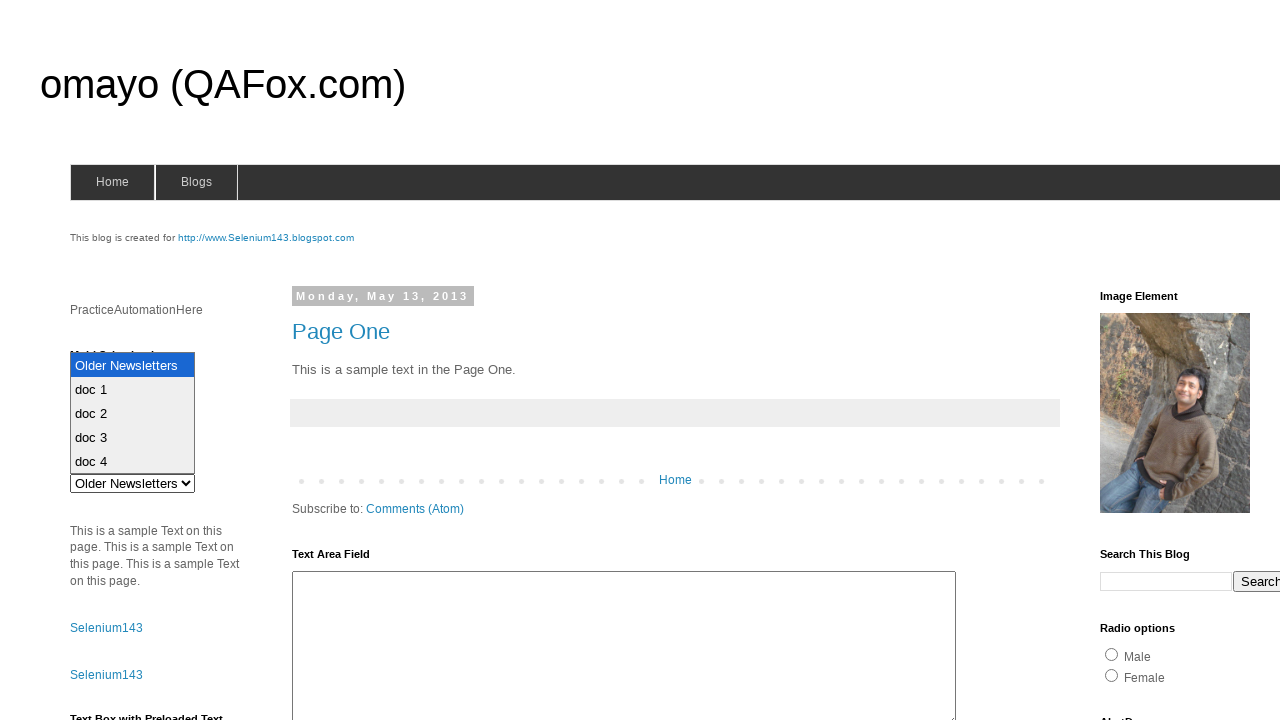